Tests the Remember Me checkbox functionality by clicking it and verifying it becomes selected

Starting URL: https://login.salesforce.com/?locale=eu

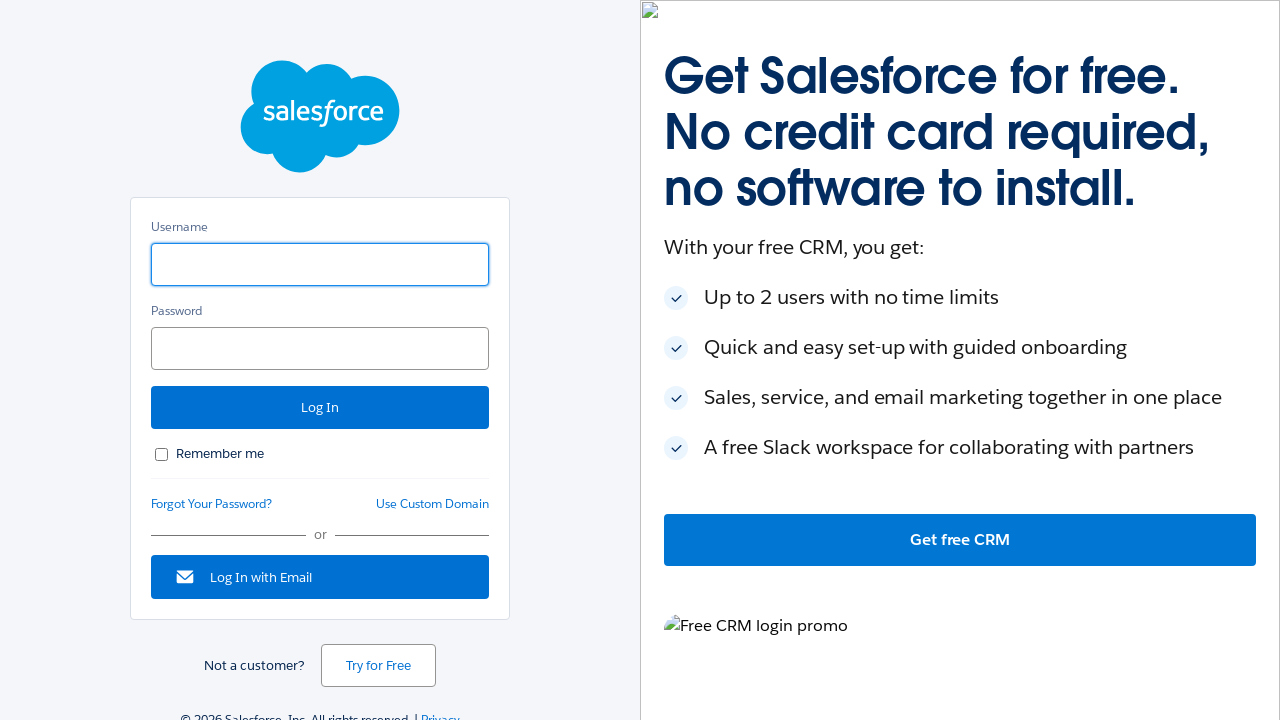

Located Remember Me checkbox element
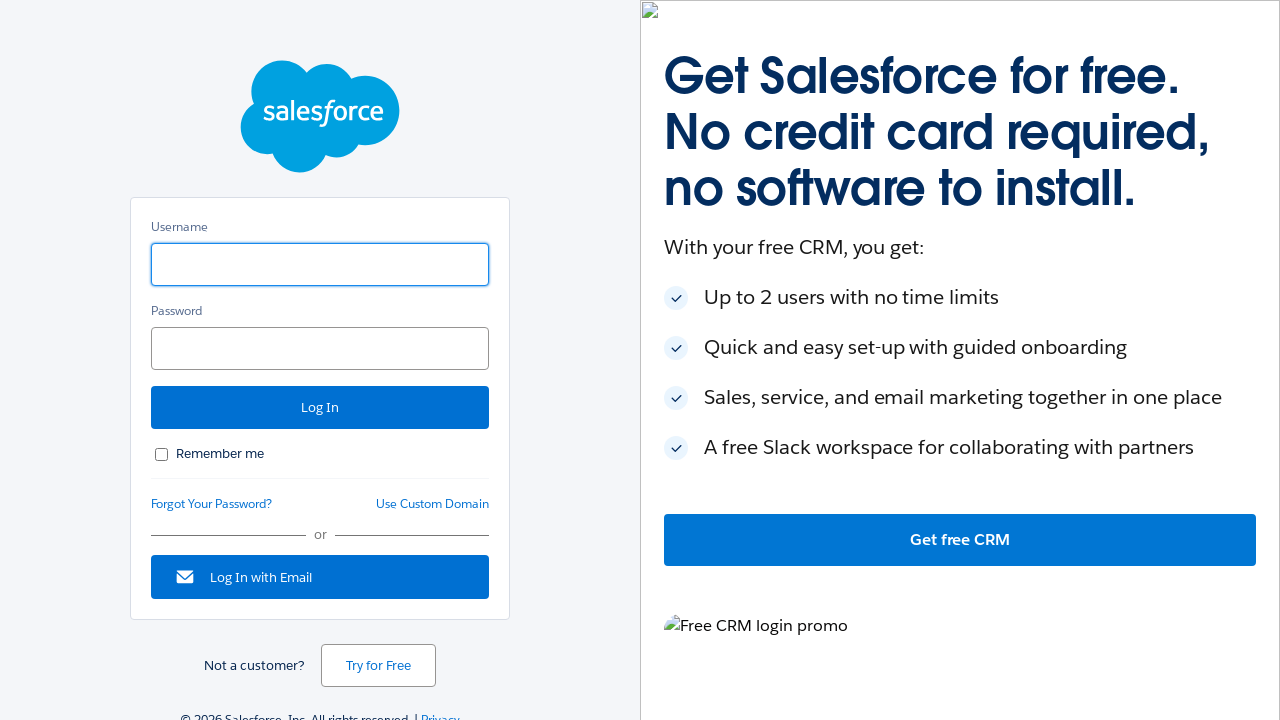

Clicked Remember Me checkbox at (162, 454) on input#rememberUn
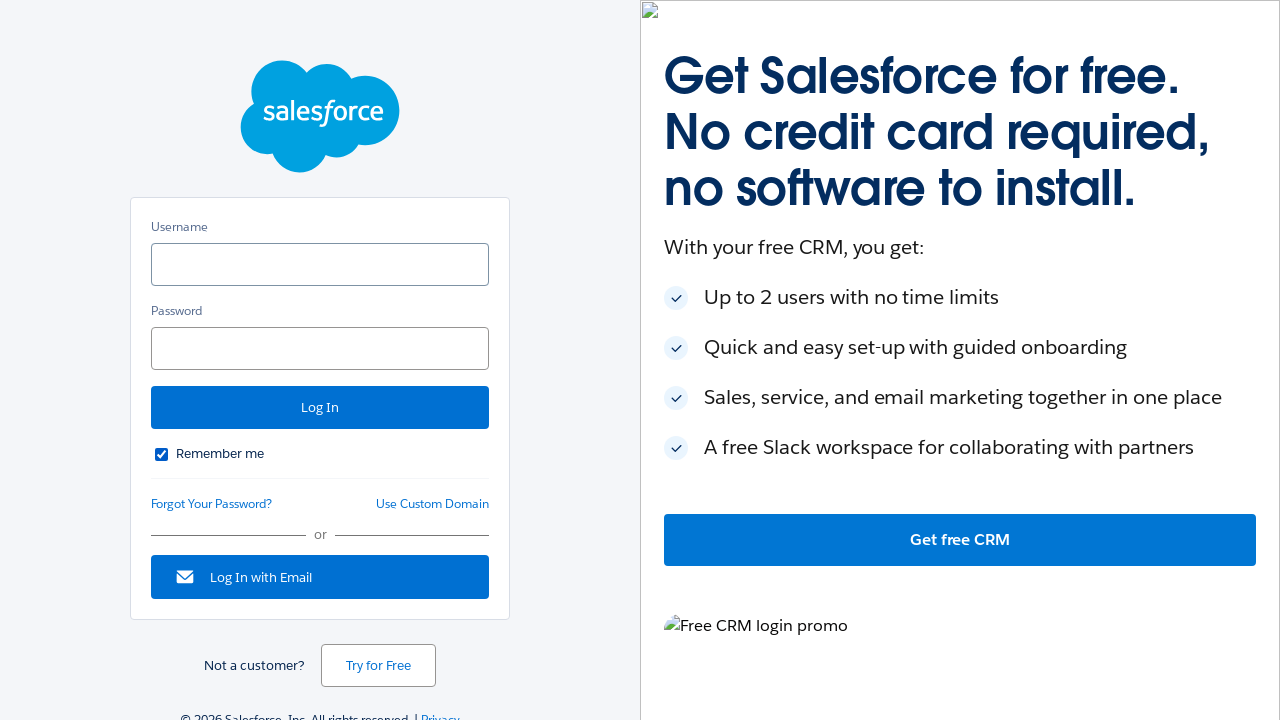

Verified Remember Me checkbox is selected
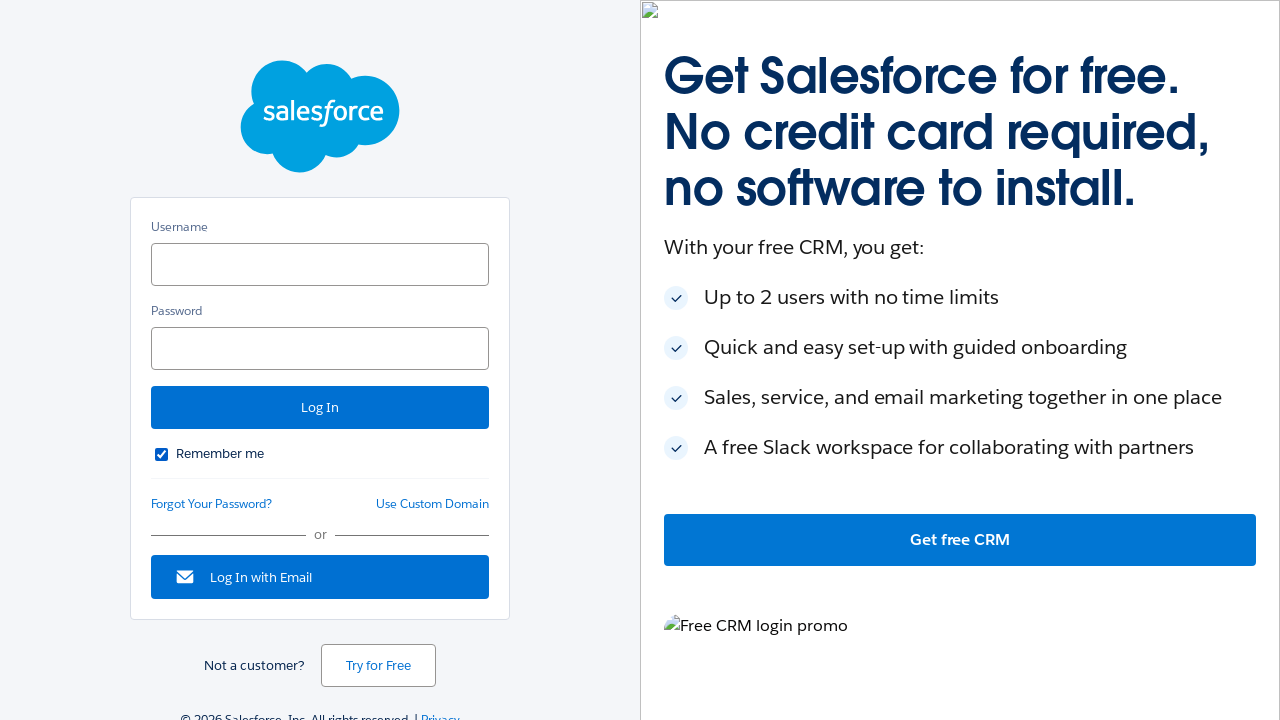

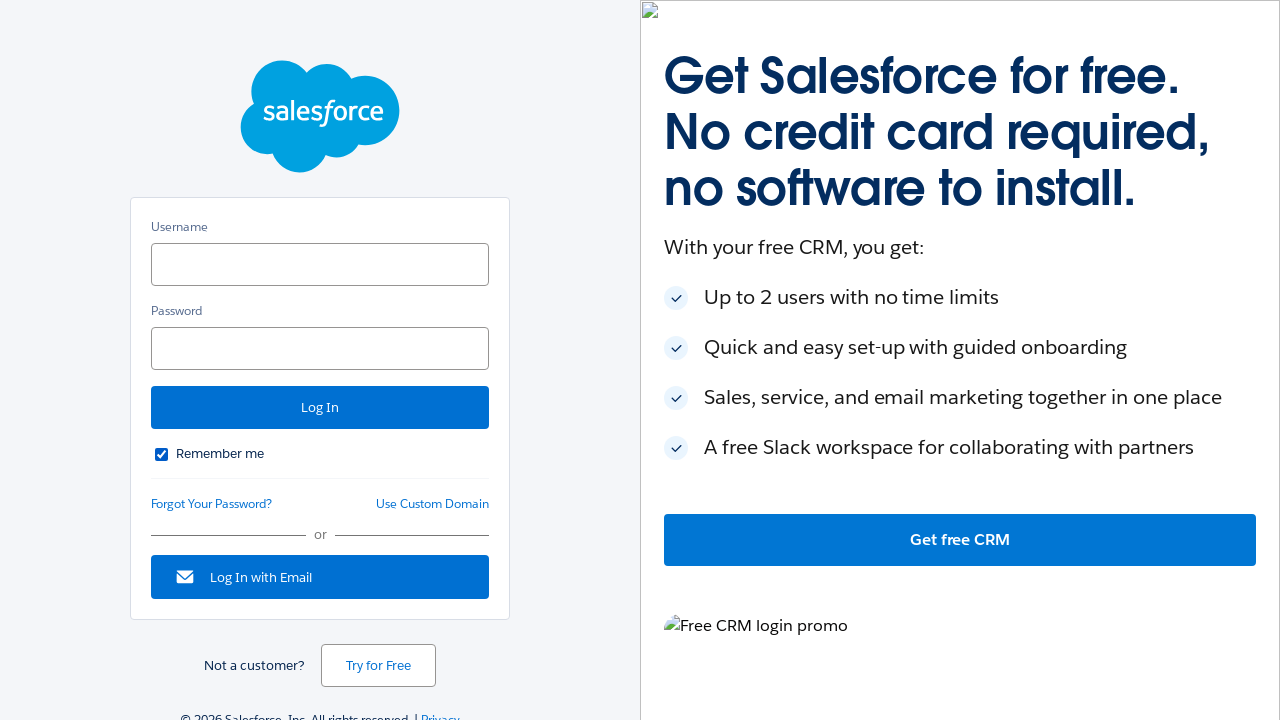